Tests that a todo item is removed if an empty text string is entered when editing

Starting URL: https://demo.playwright.dev/todomvc

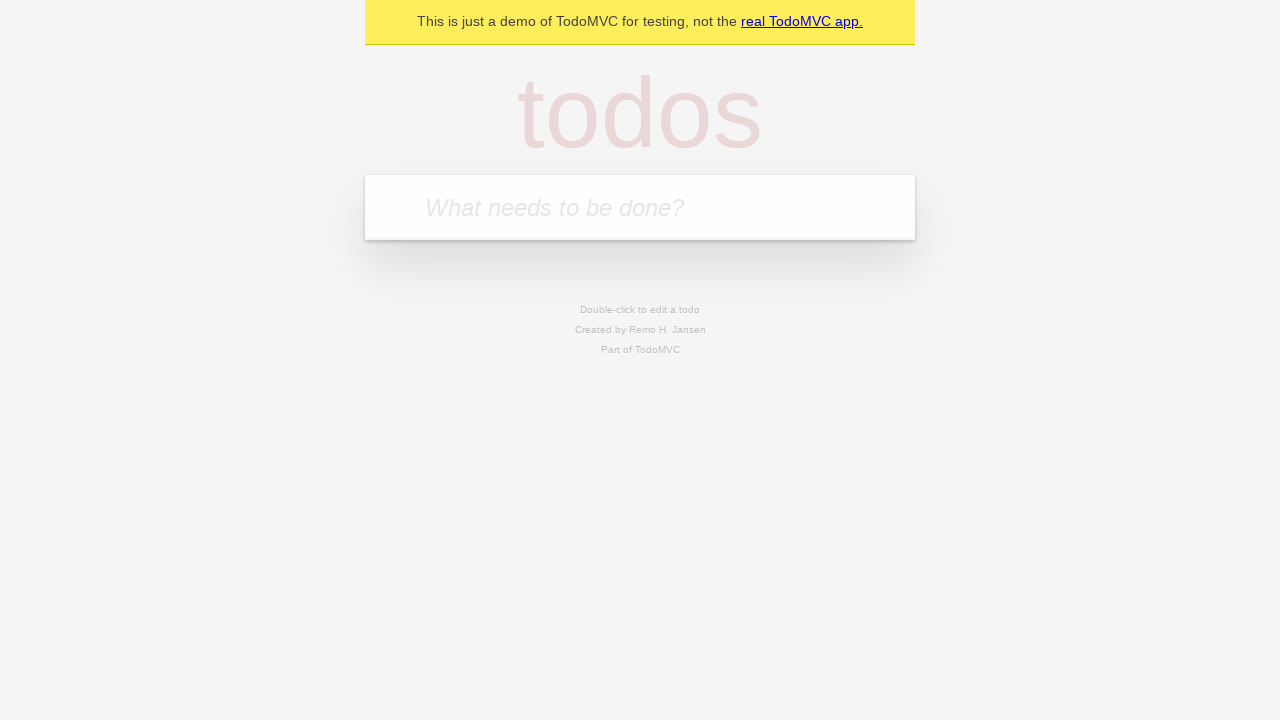

Filled todo input with 'buy some cheese' on internal:attr=[placeholder="What needs to be done?"i]
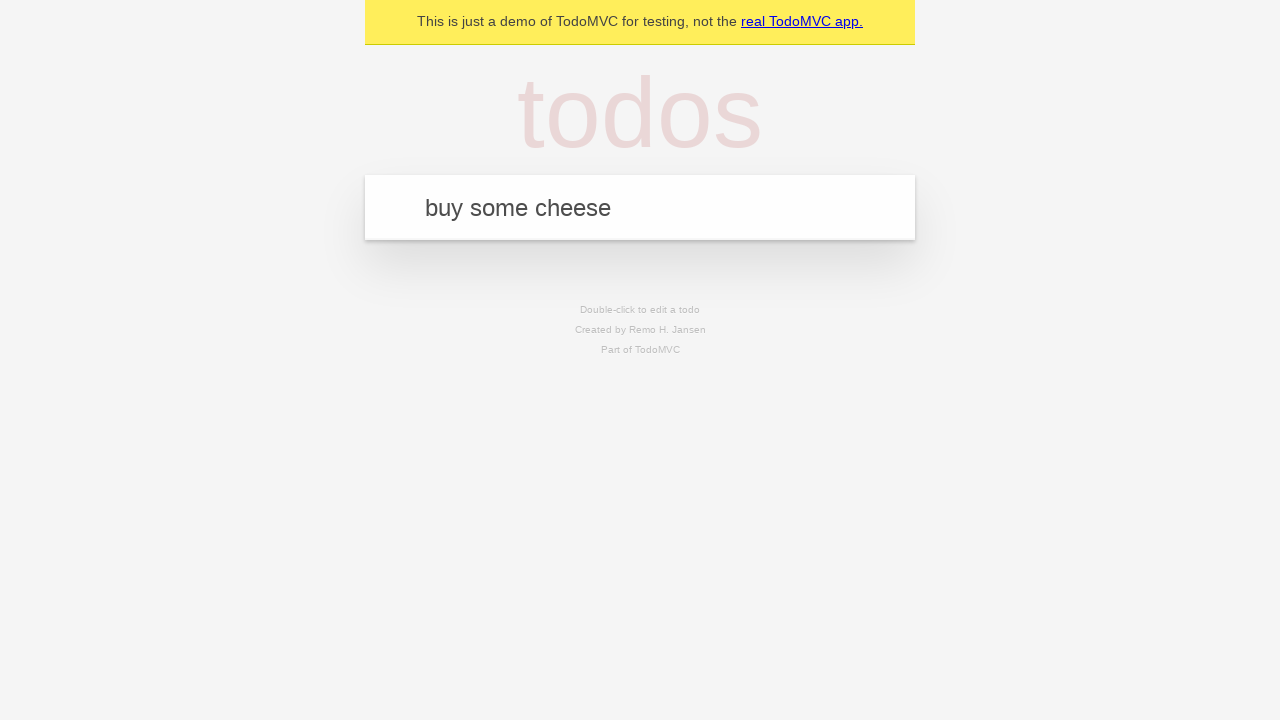

Pressed Enter to create first todo item on internal:attr=[placeholder="What needs to be done?"i]
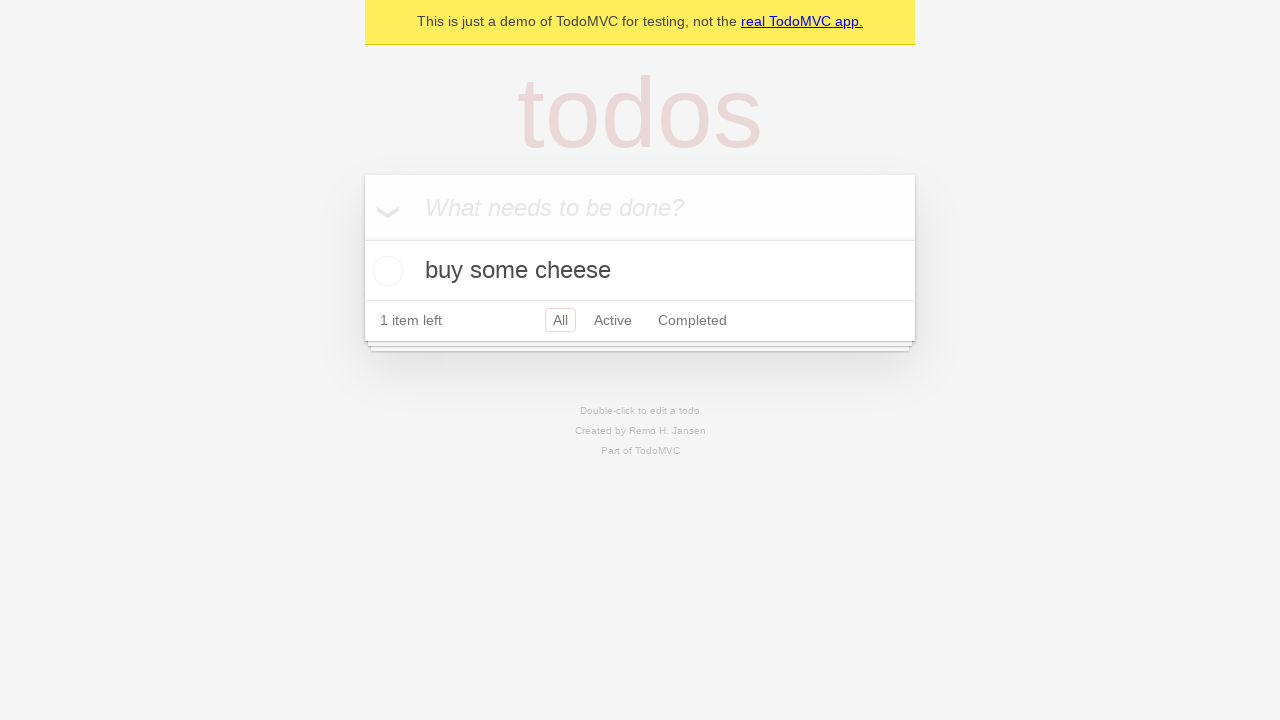

Filled todo input with 'feed the cat' on internal:attr=[placeholder="What needs to be done?"i]
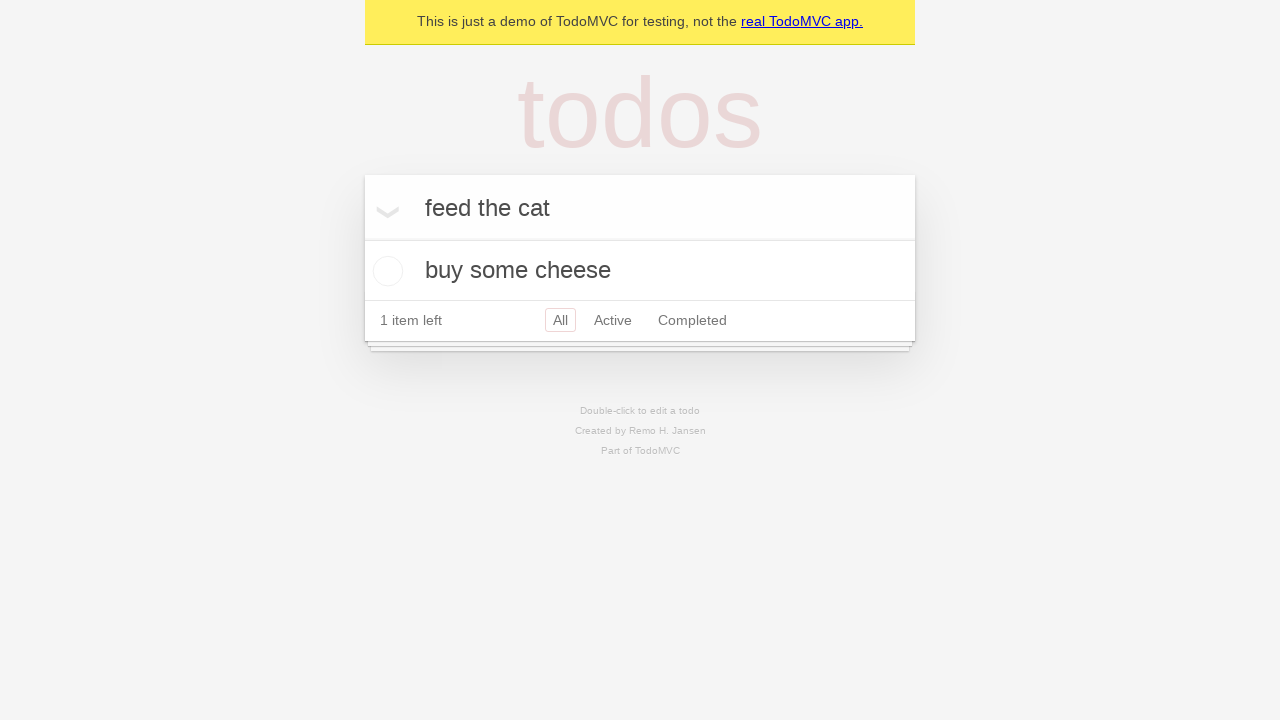

Pressed Enter to create second todo item on internal:attr=[placeholder="What needs to be done?"i]
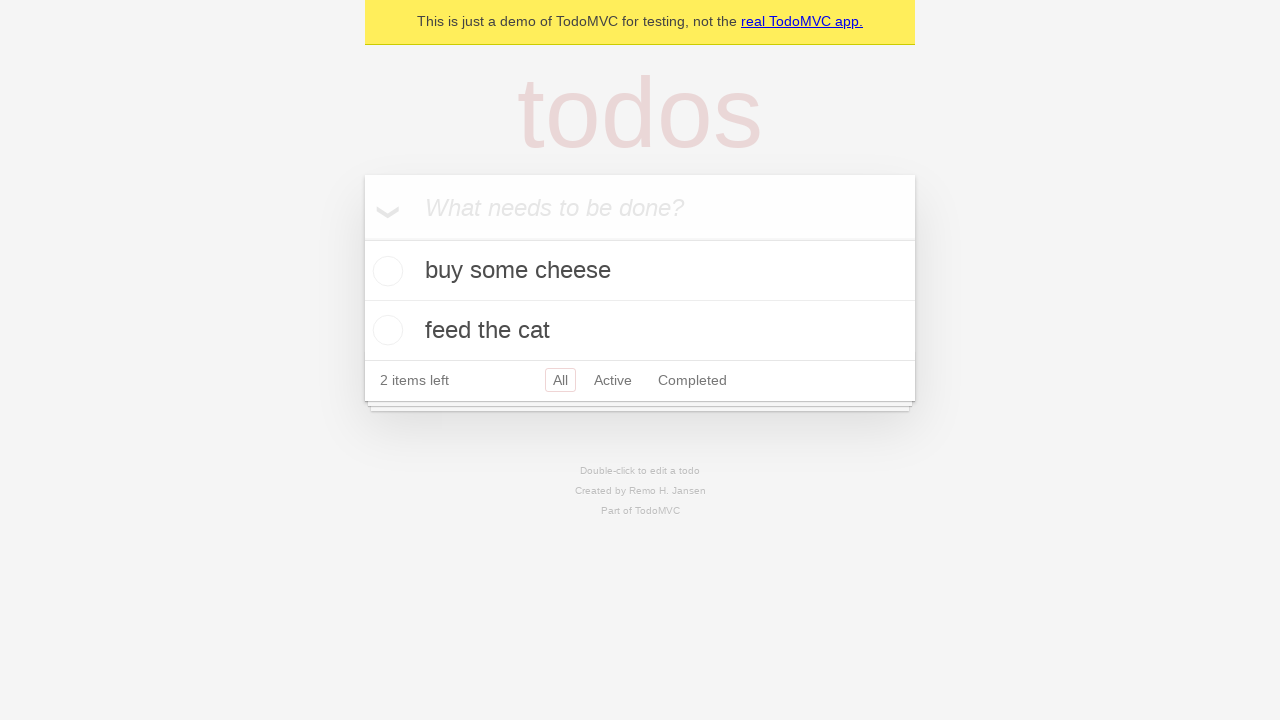

Filled todo input with 'book a doctors appointment' on internal:attr=[placeholder="What needs to be done?"i]
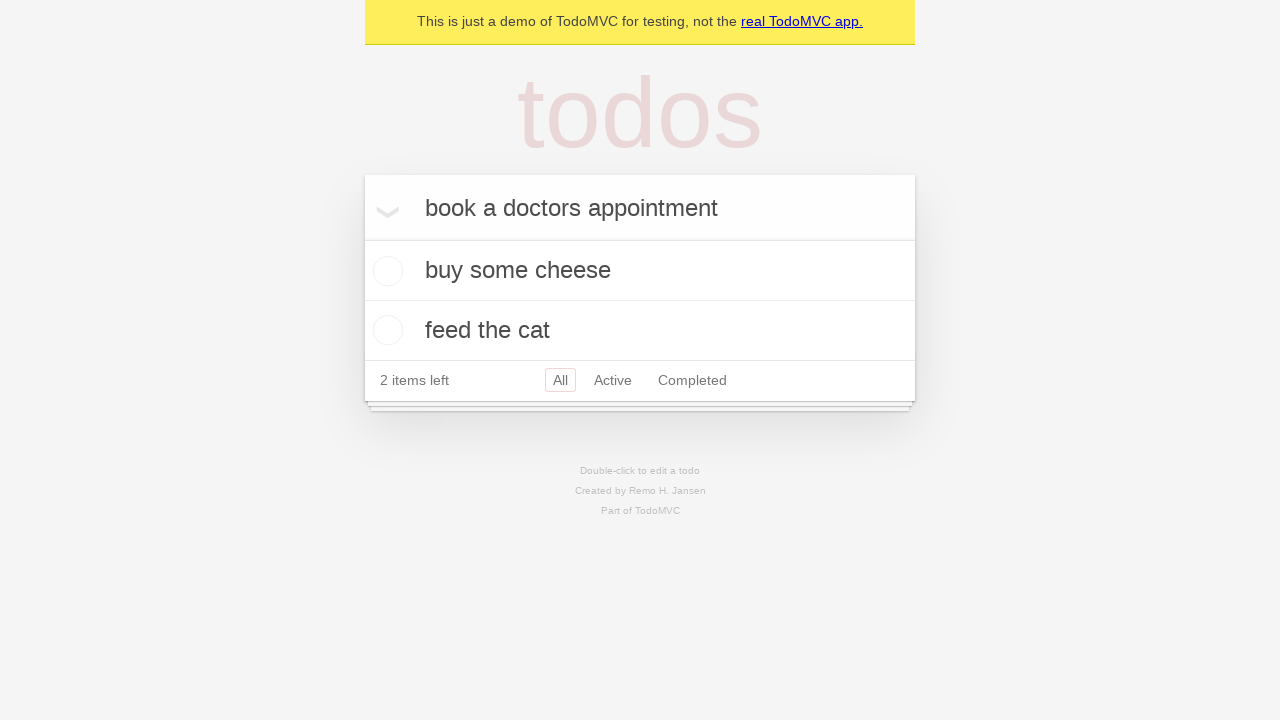

Pressed Enter to create third todo item on internal:attr=[placeholder="What needs to be done?"i]
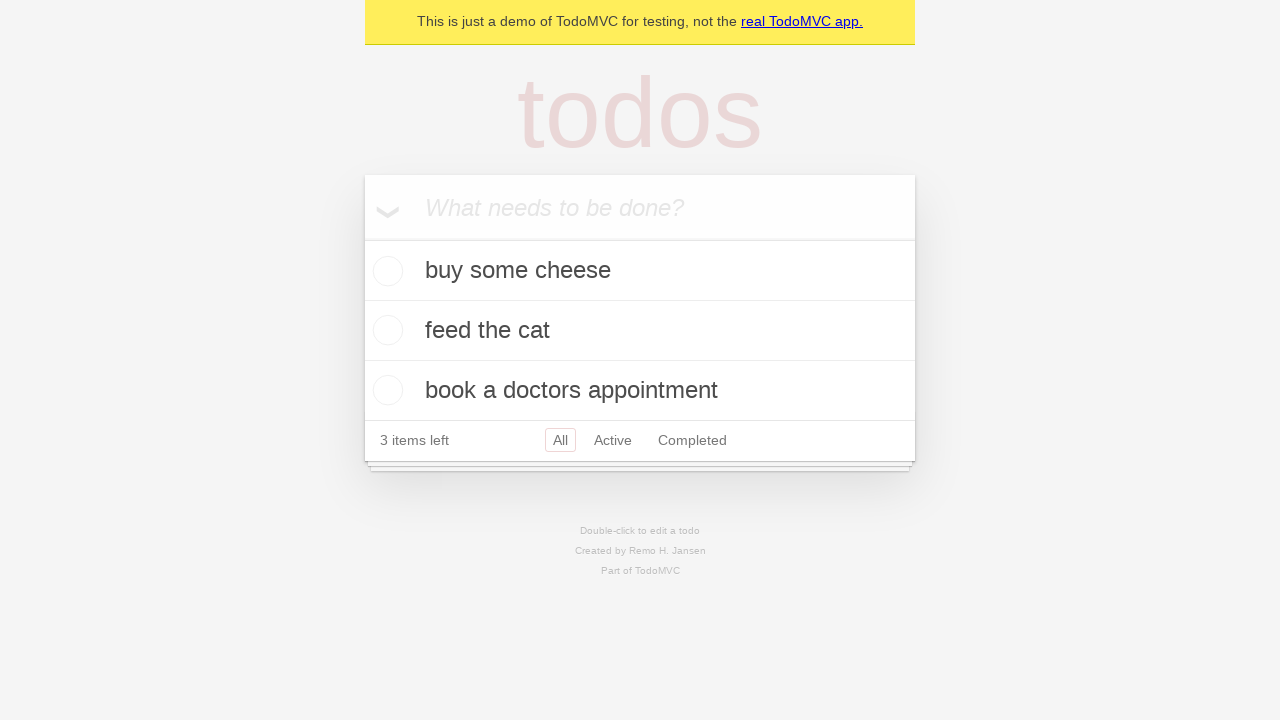

Double-clicked second todo item to enter edit mode at (640, 331) on internal:testid=[data-testid="todo-item"s] >> nth=1
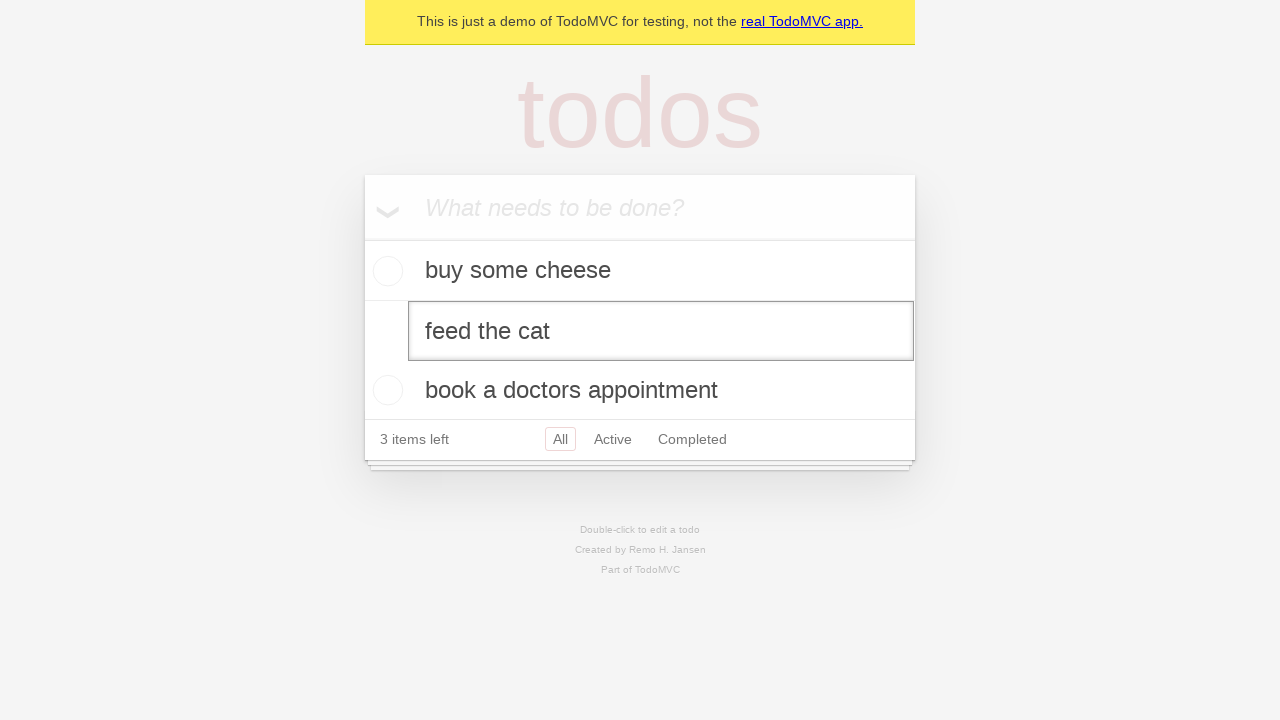

Cleared text from edit field on internal:testid=[data-testid="todo-item"s] >> nth=1 >> internal:role=textbox[nam
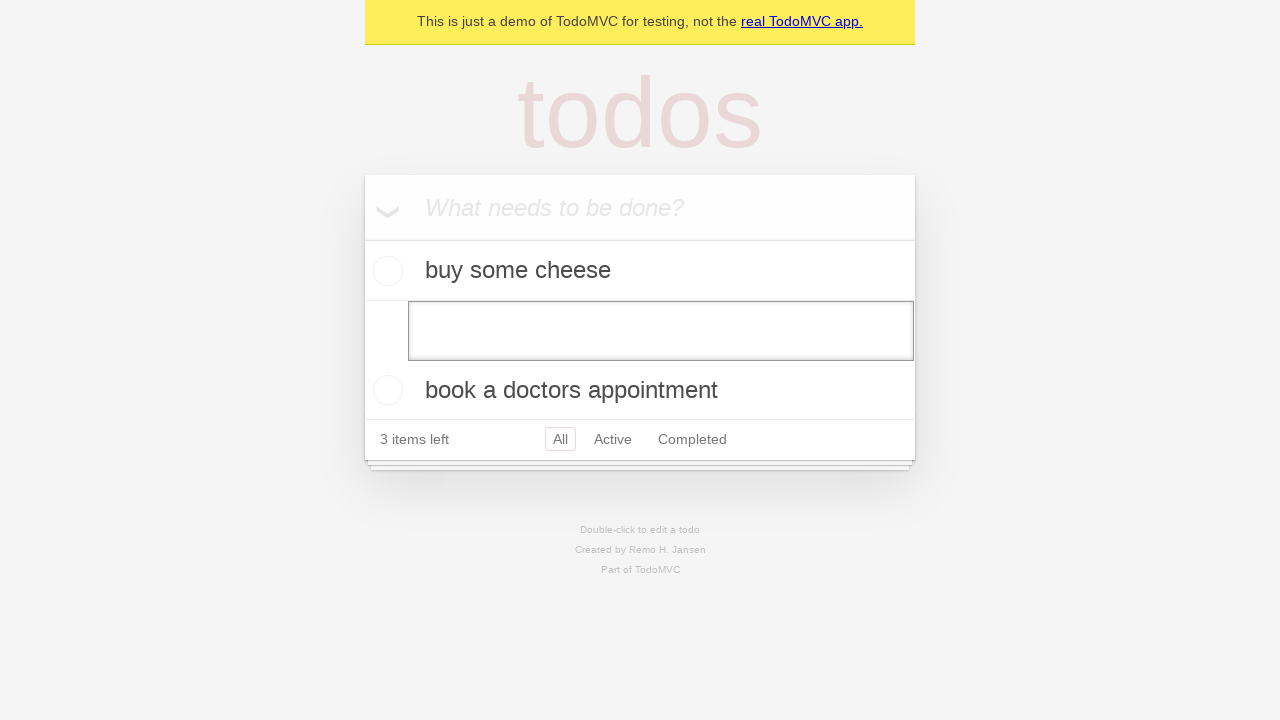

Pressed Enter to confirm removal of todo item with empty text on internal:testid=[data-testid="todo-item"s] >> nth=1 >> internal:role=textbox[nam
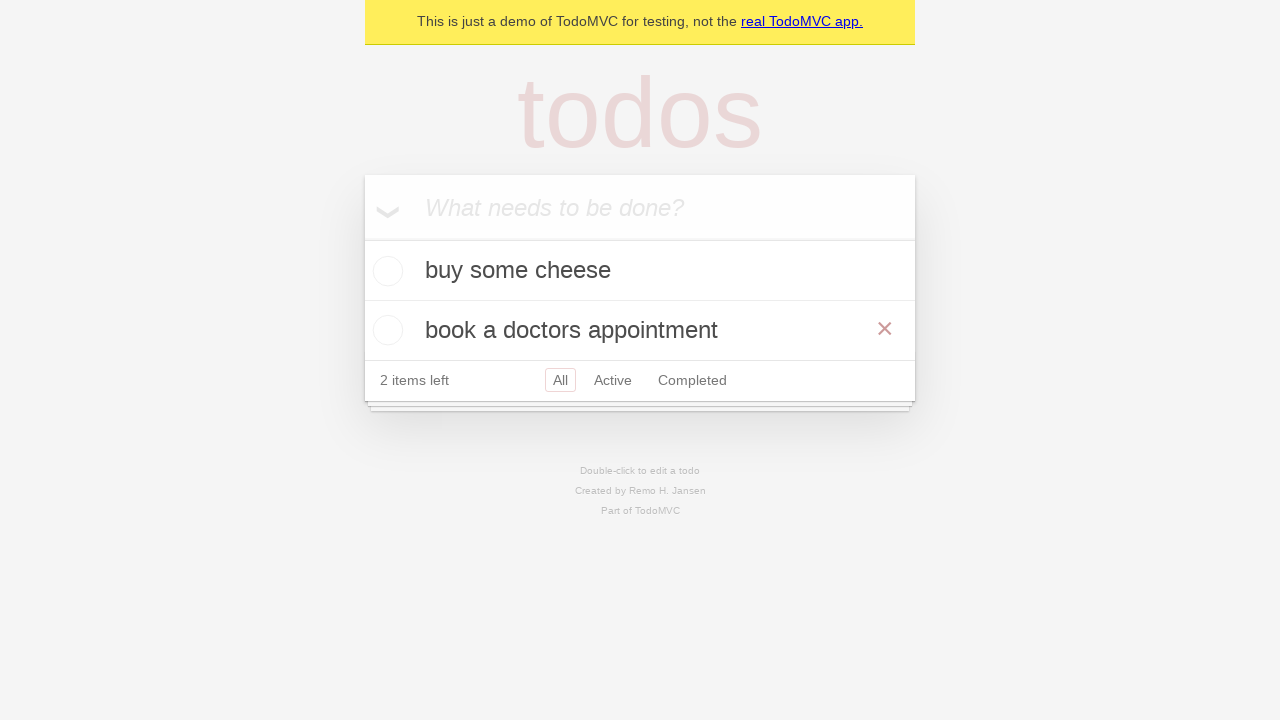

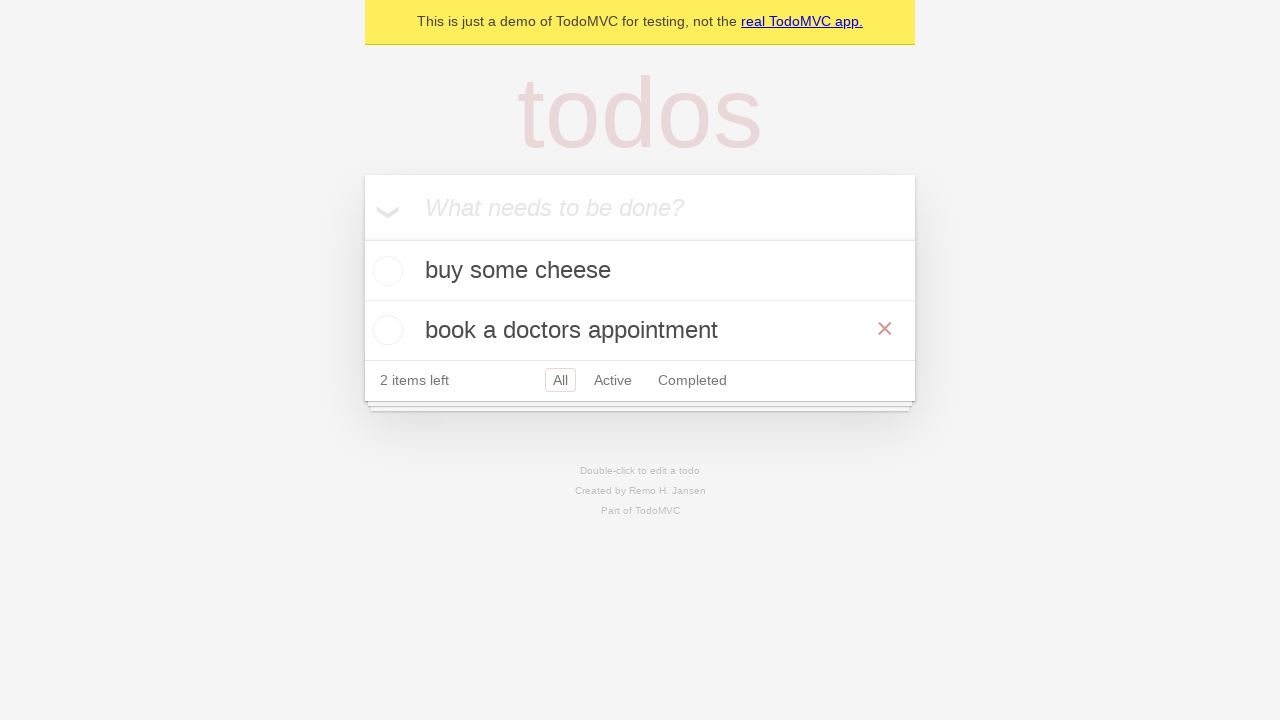